Tests keyboard actions by typing text in uppercase using SHIFT key modifier into a first name input field

Starting URL: https://awesomeqa.com/practice.html

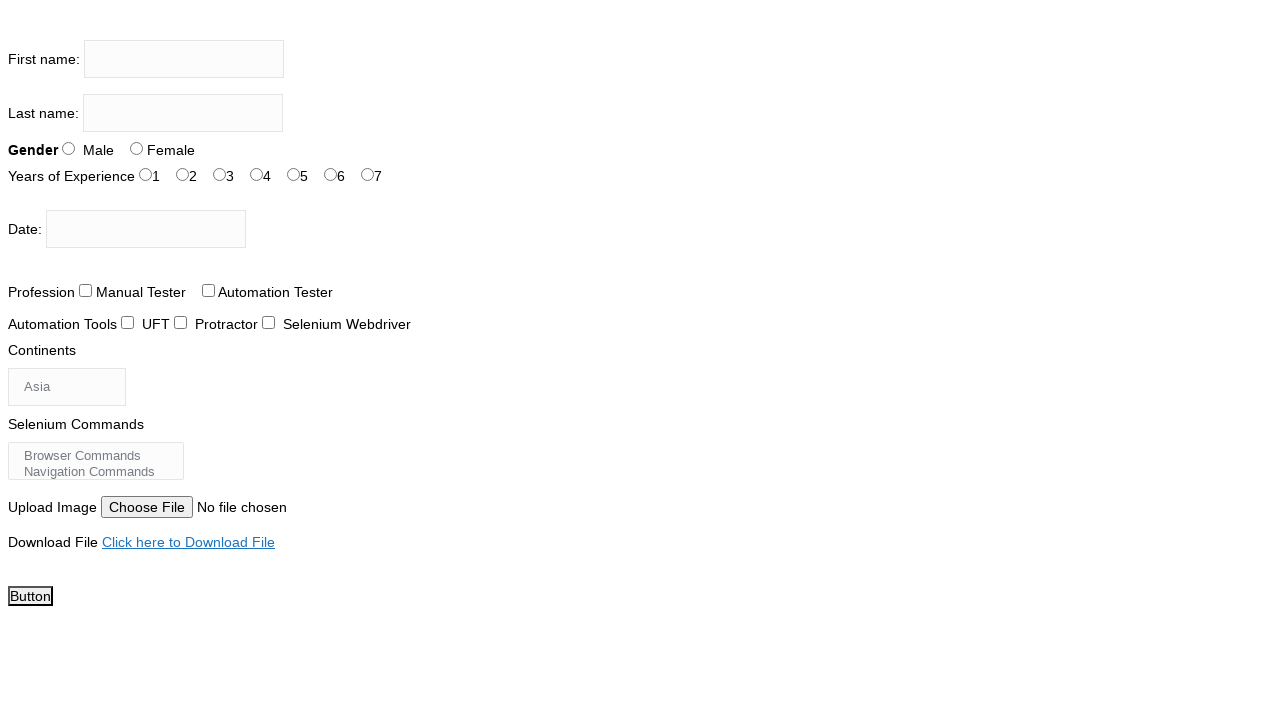

Clicked on firstname input field at (184, 59) on input[name='firstname']
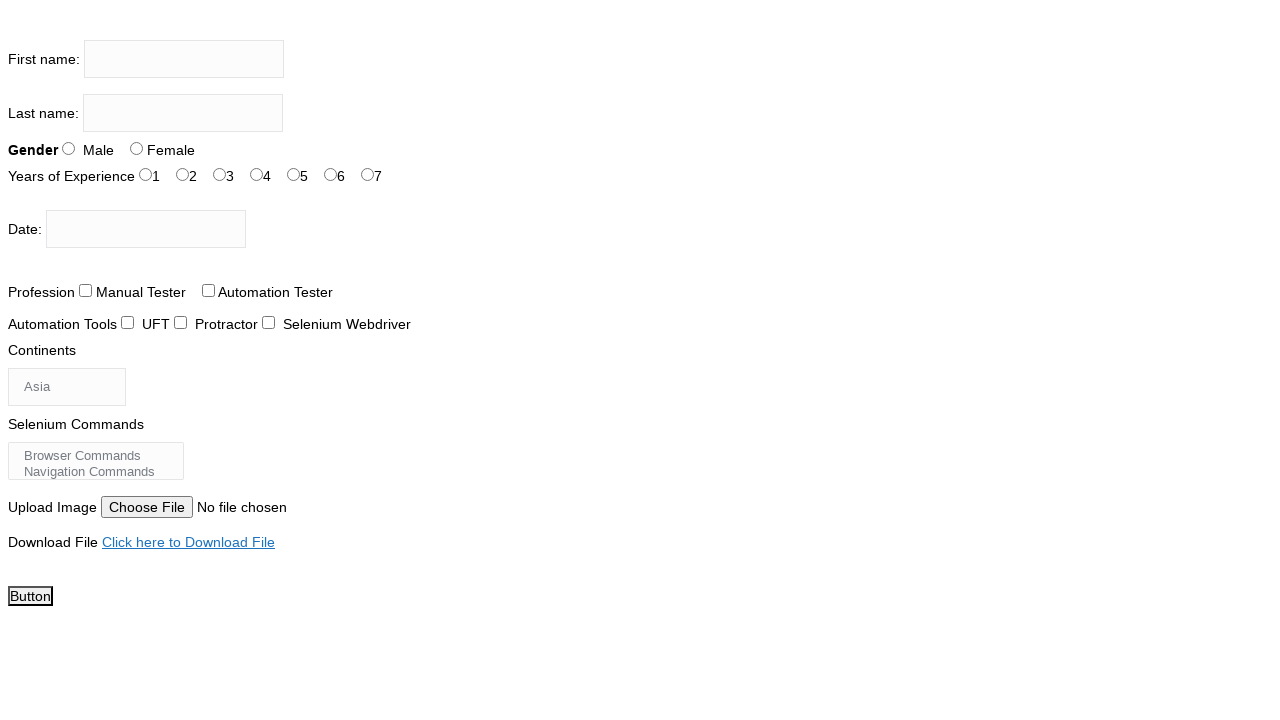

Pressed and held Shift key
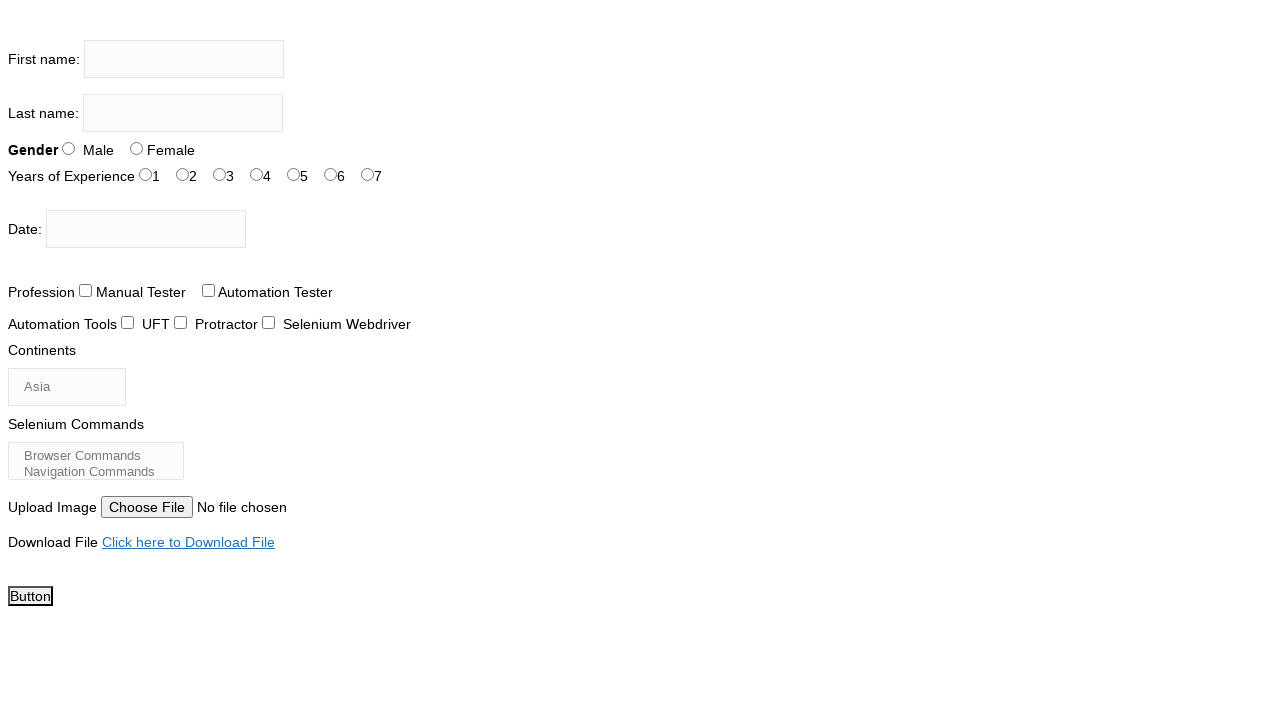

Typed 'the testing academy' with Shift held down (uppercase text)
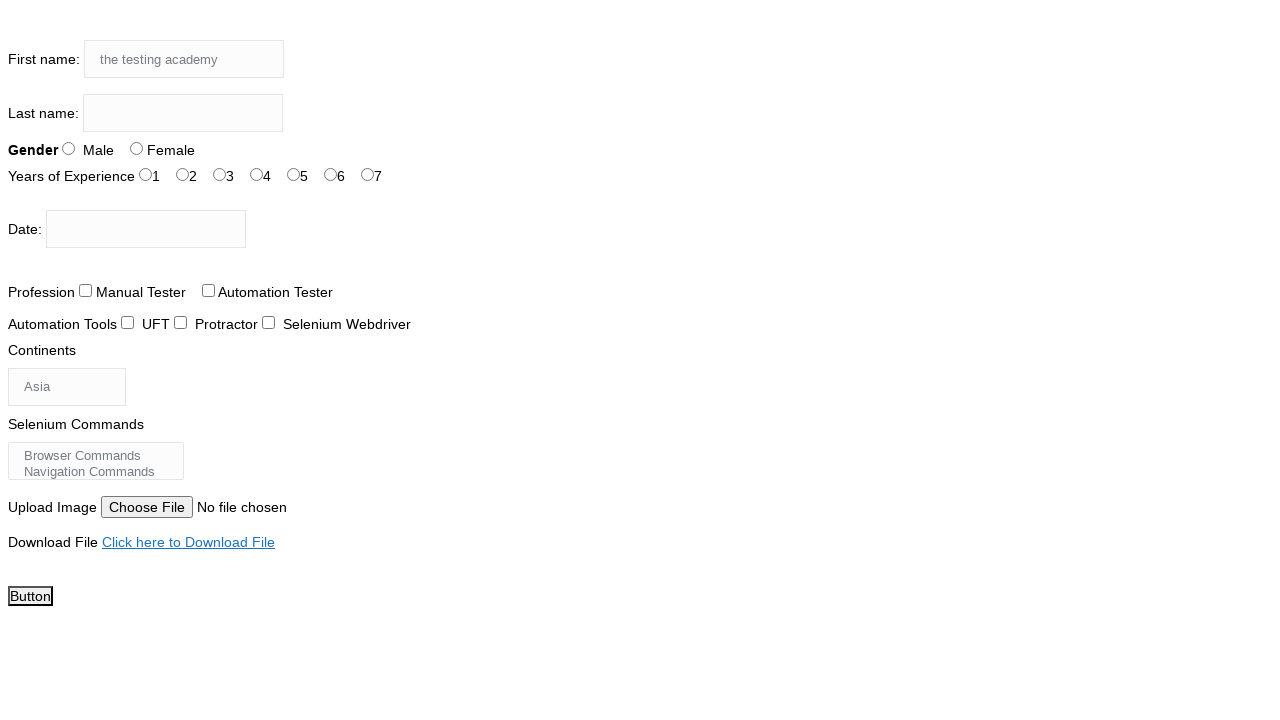

Released Shift key
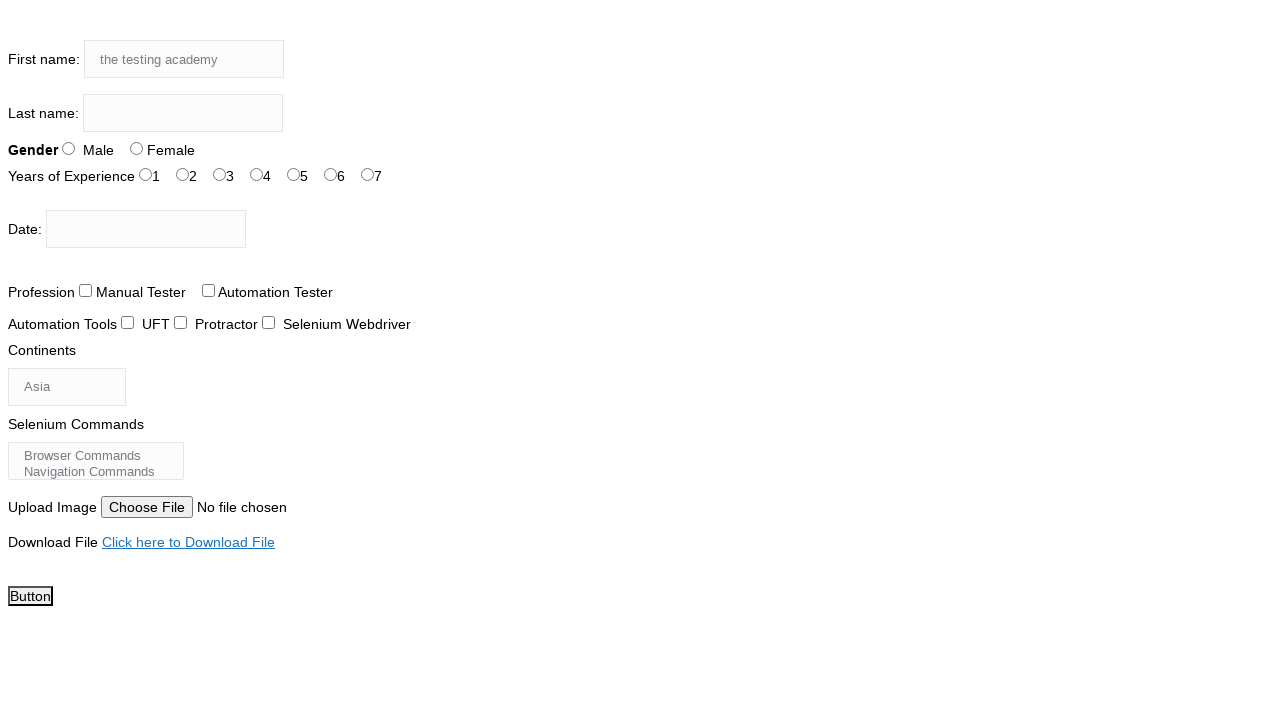

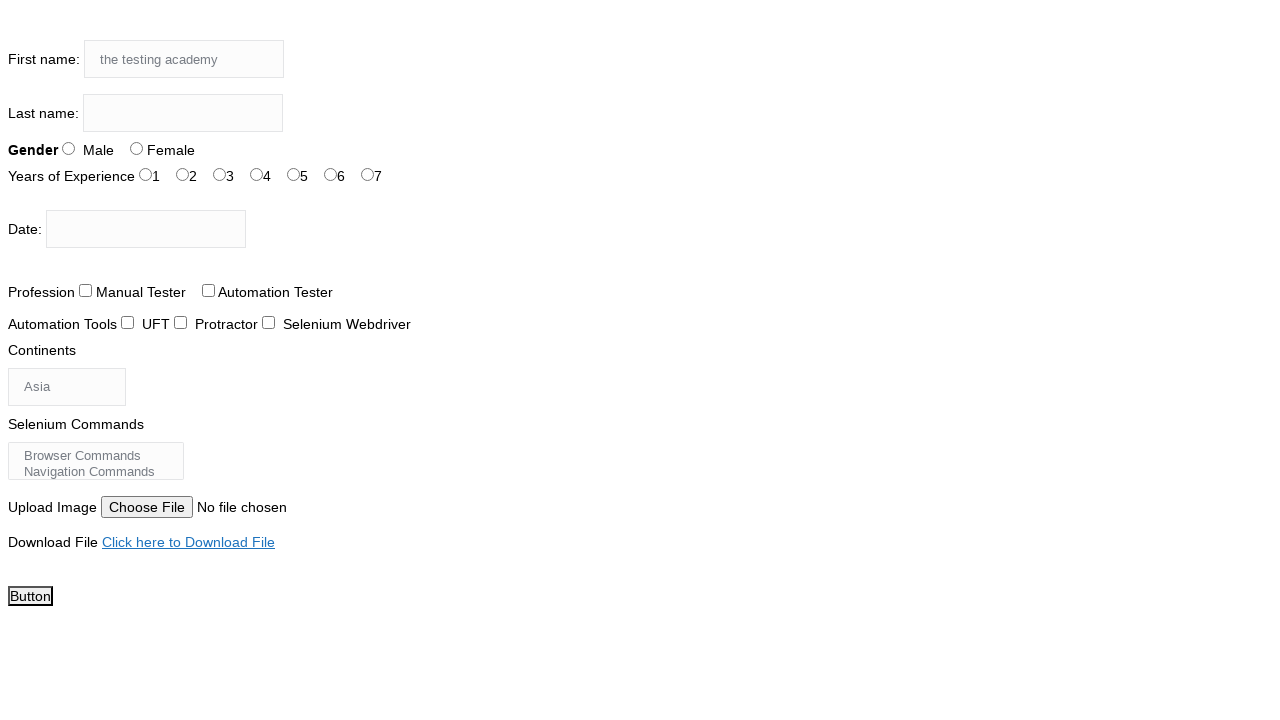